Tests window switching functionality by clicking a button that opens a new window and then switching to that child window

Starting URL: http://demo.automationtesting.in/Windows.html

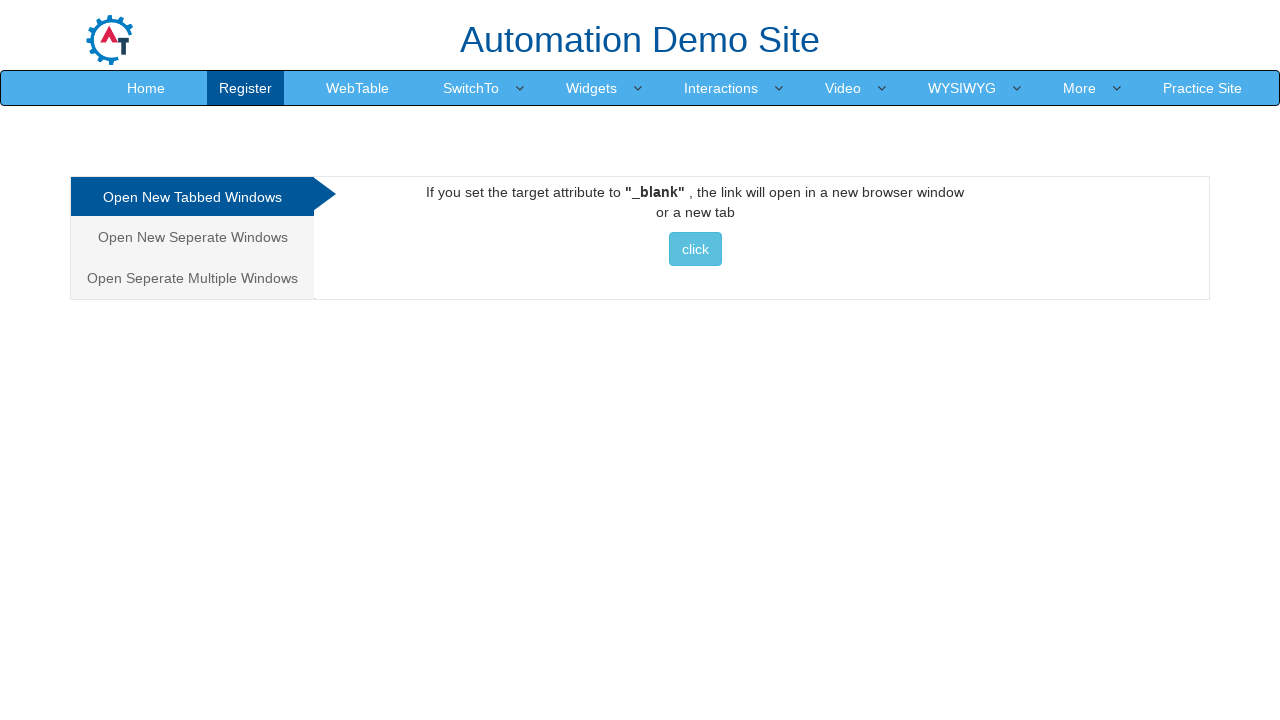

Clicked button to open new window/tab at (695, 249) on (//button[@class='btn btn-info'])[1]
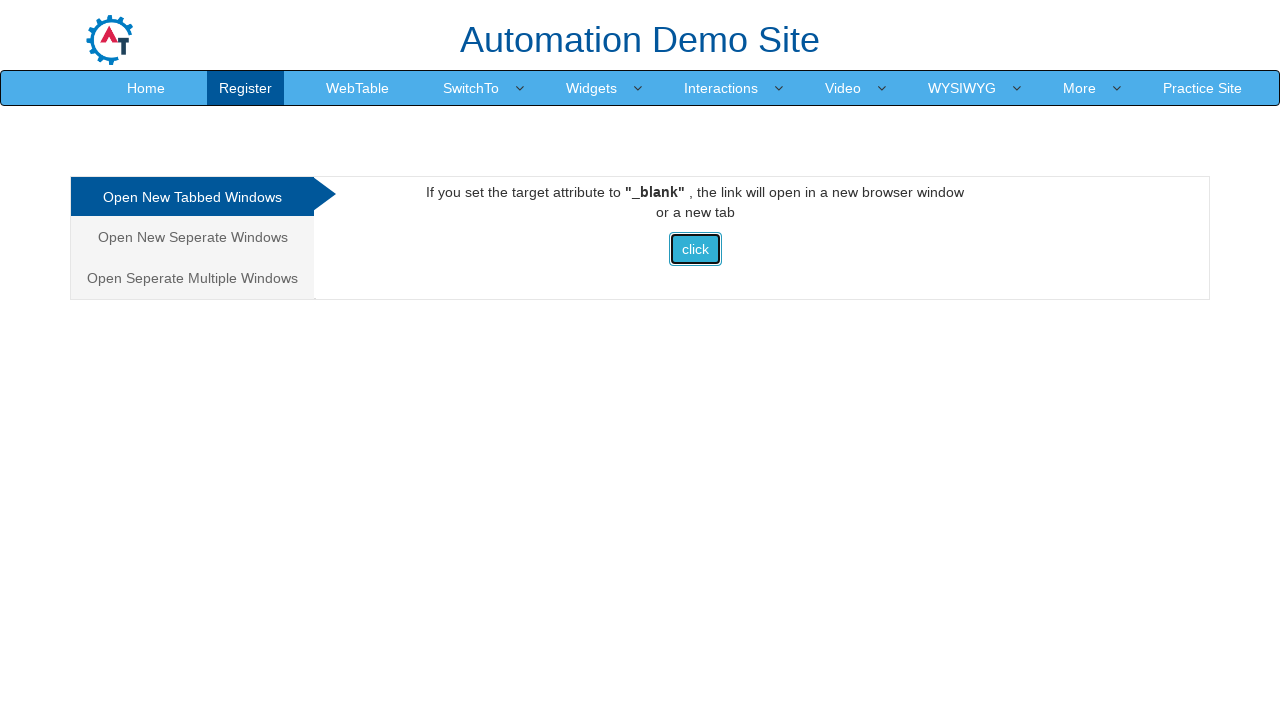

Captured new page object from expect_page context
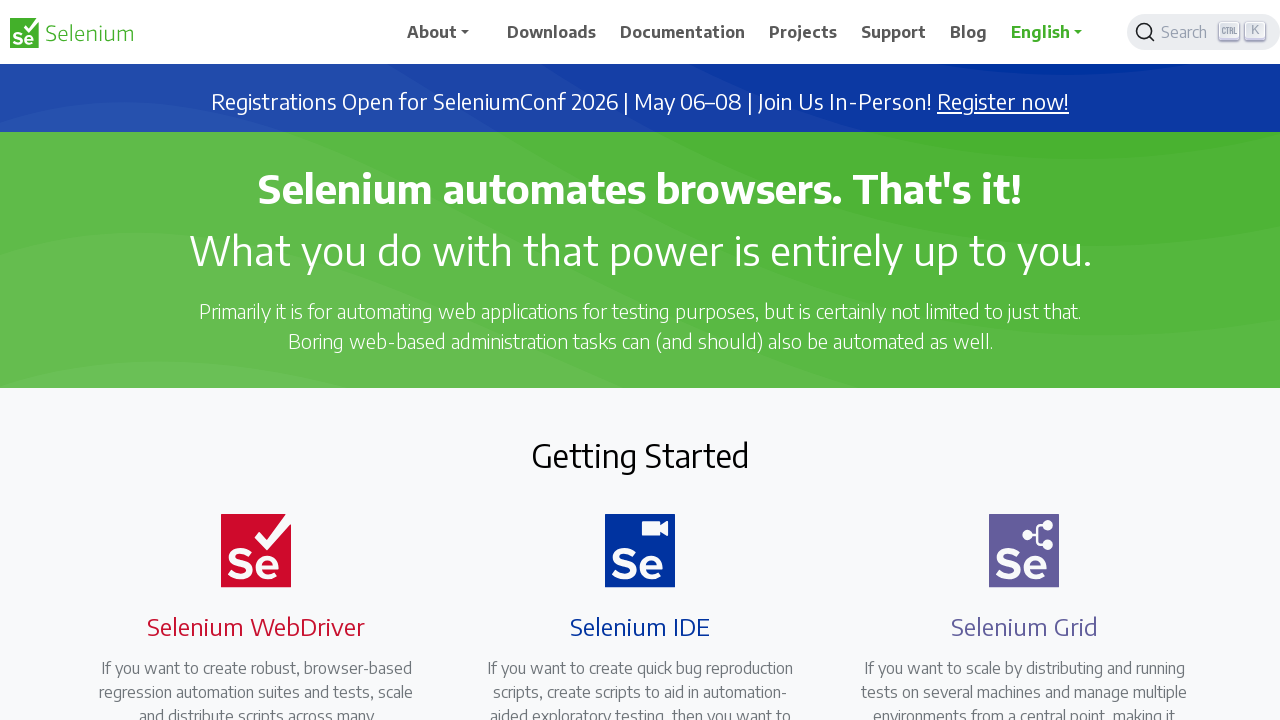

Waited for new page to load
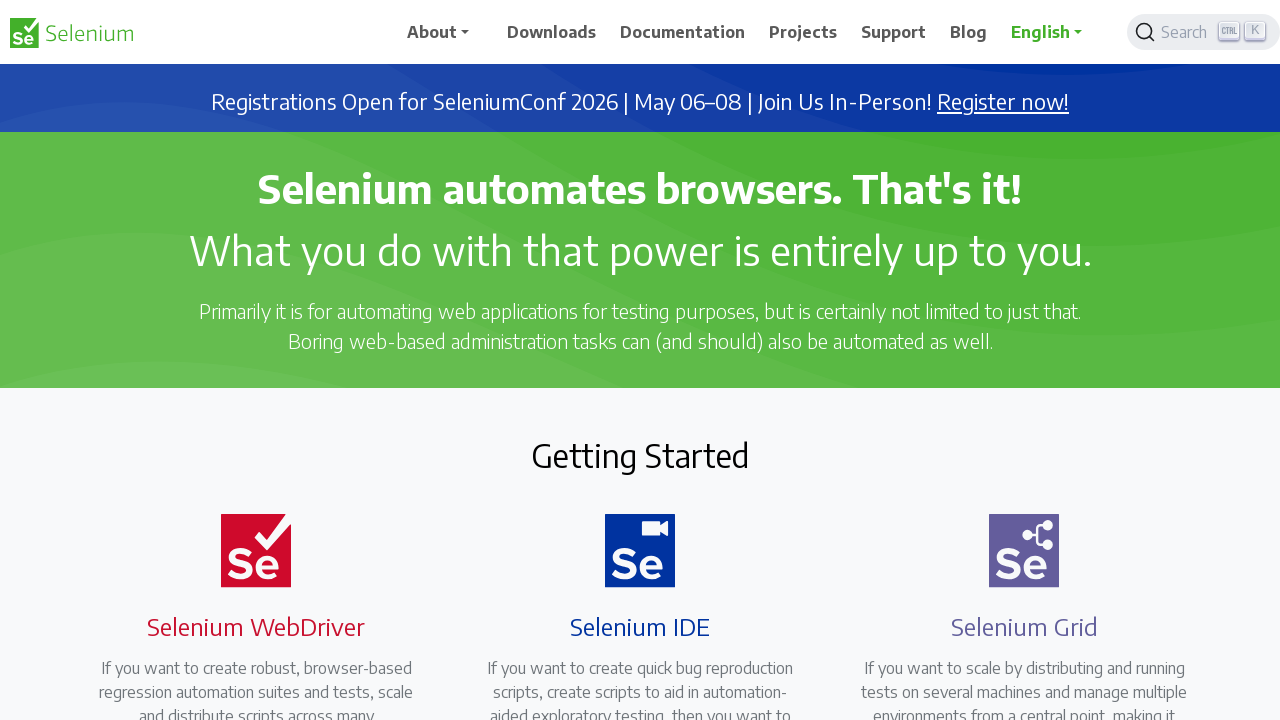

Retrieved new window title: Selenium
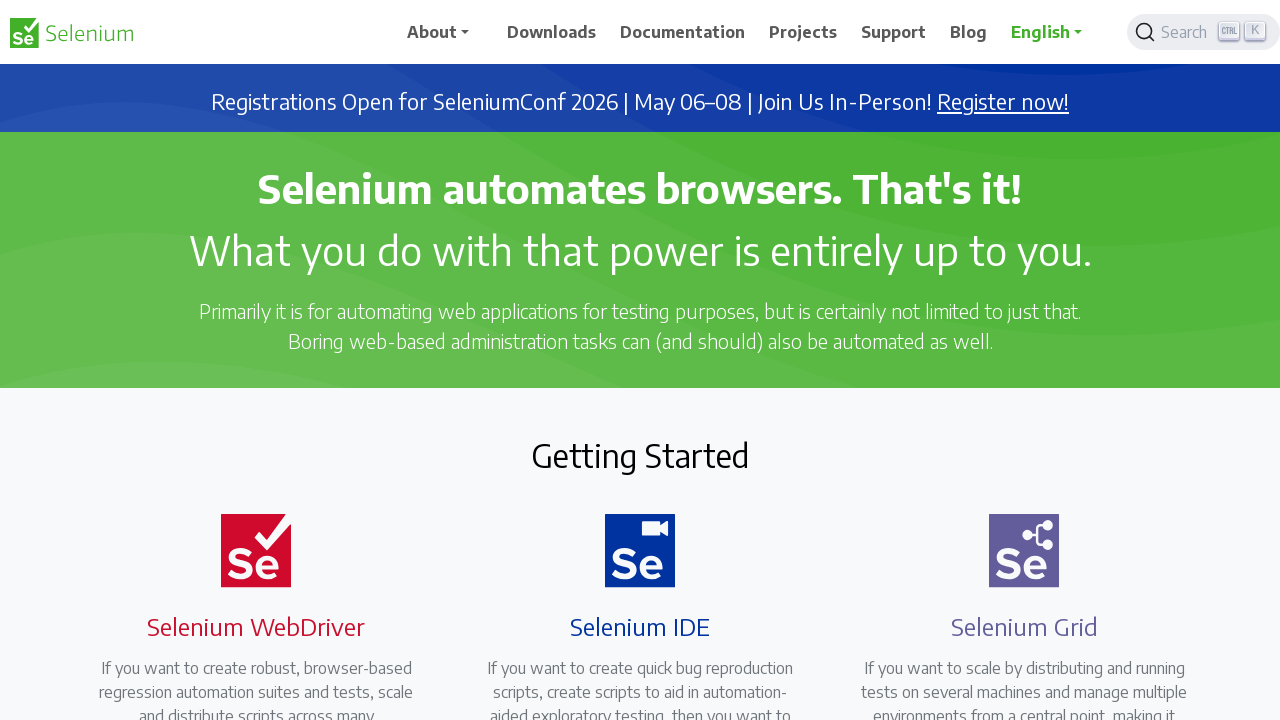

Printed new window title to console
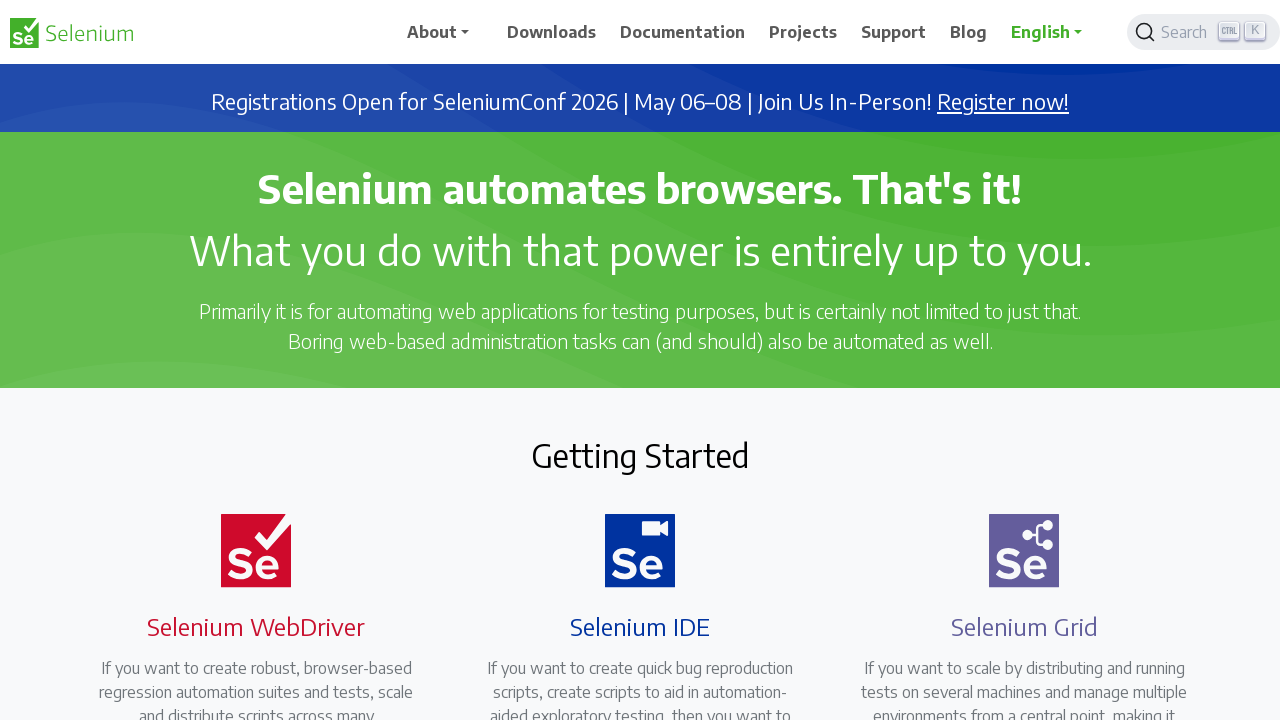

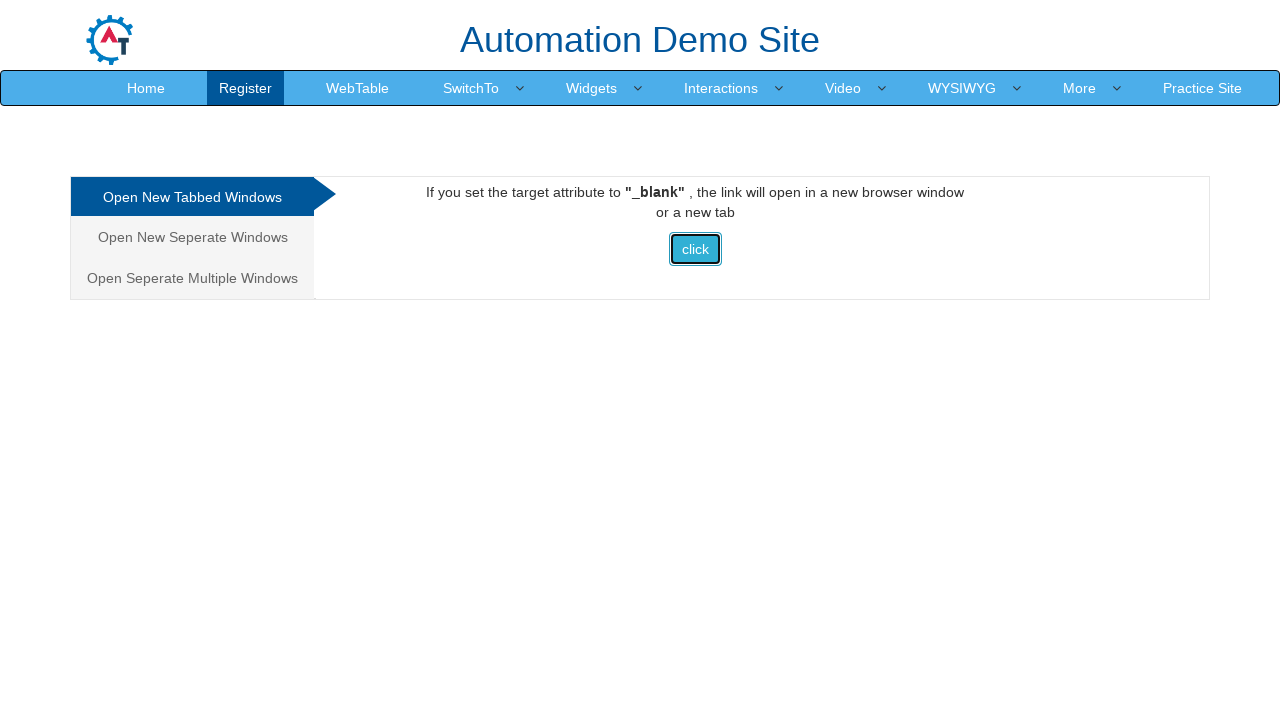